Tests the typing speed test on Human Benchmark by extracting the text to type and entering it into the input field

Starting URL: https://humanbenchmark.com/tests/typing

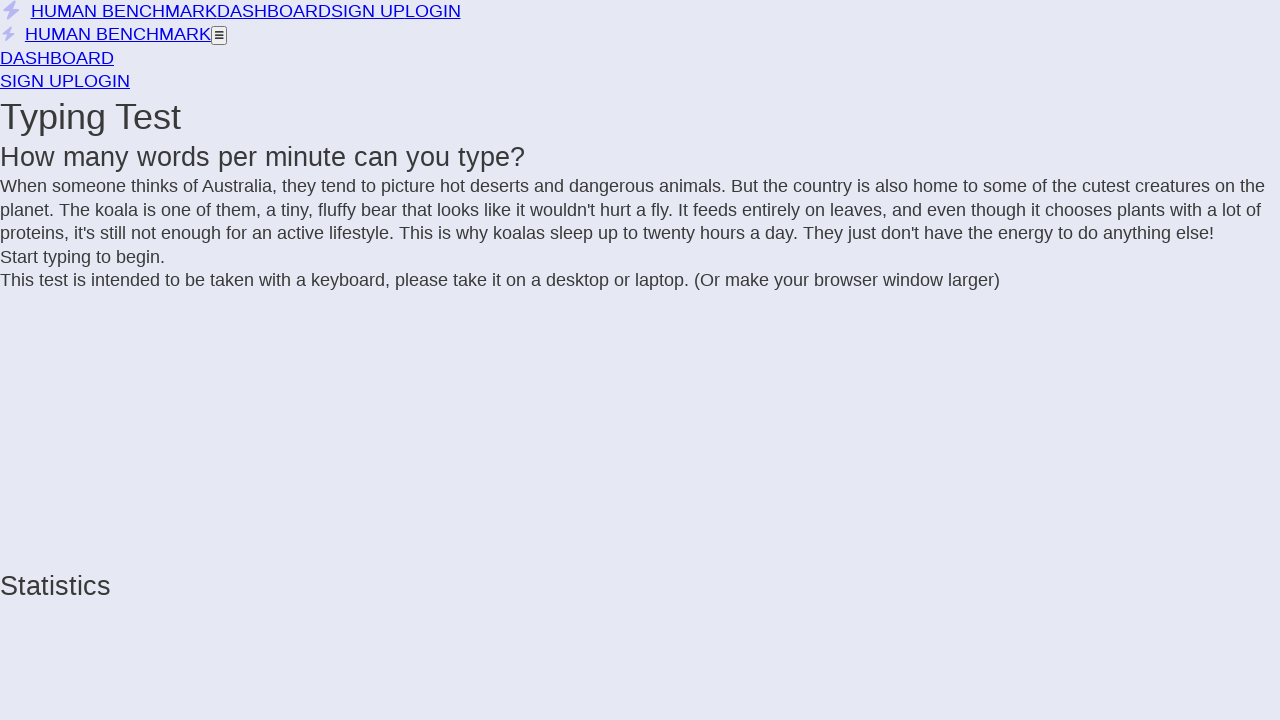

Waited for typing test letters container to load
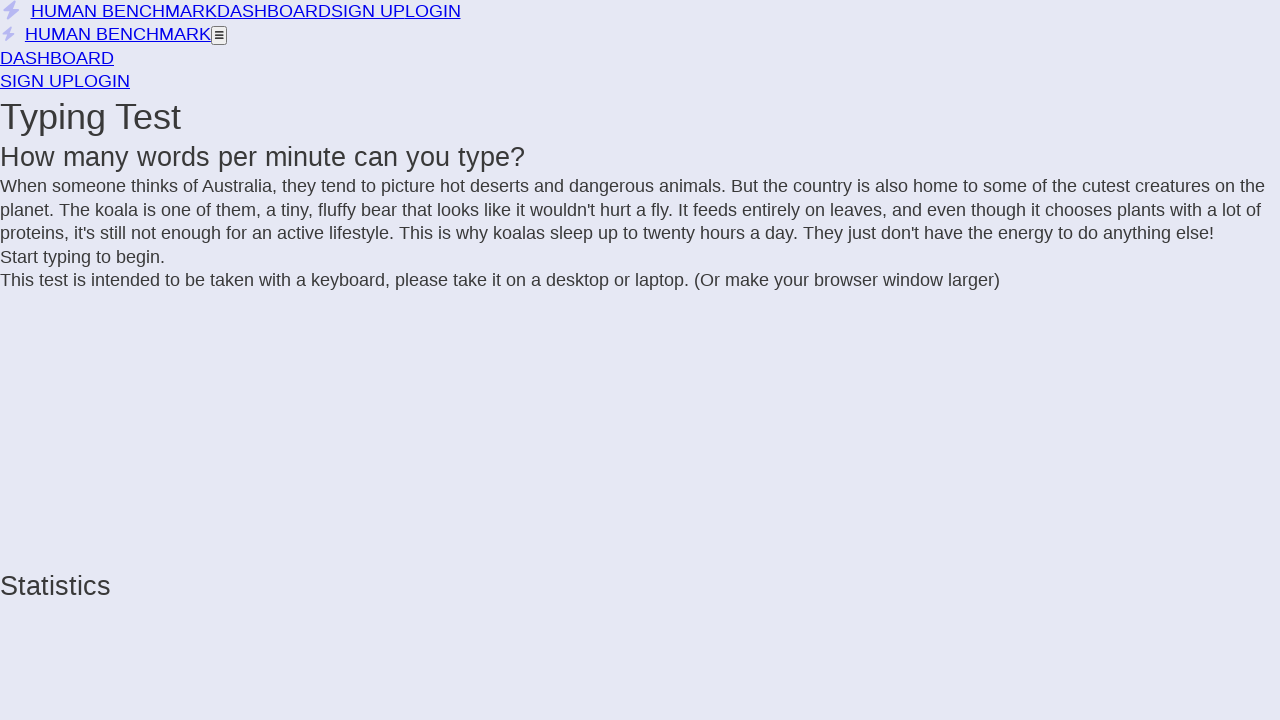

Located the letters container element
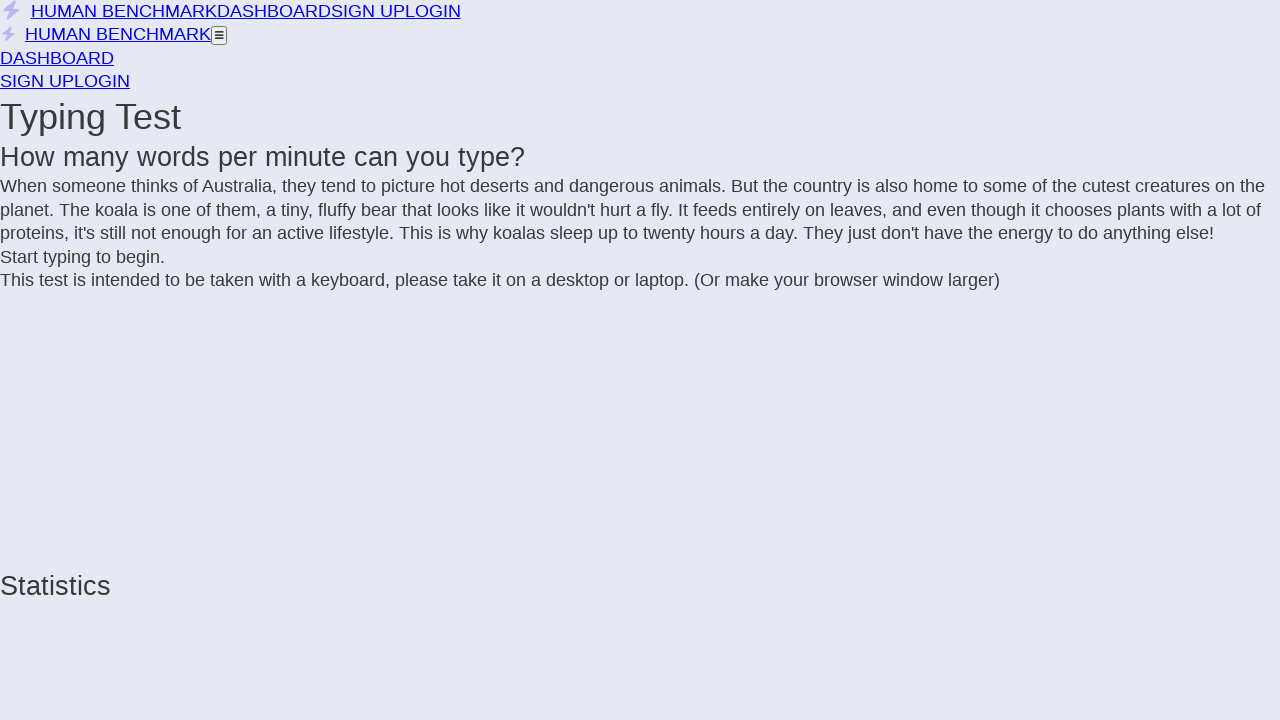

Extracted all word spans from the letters container
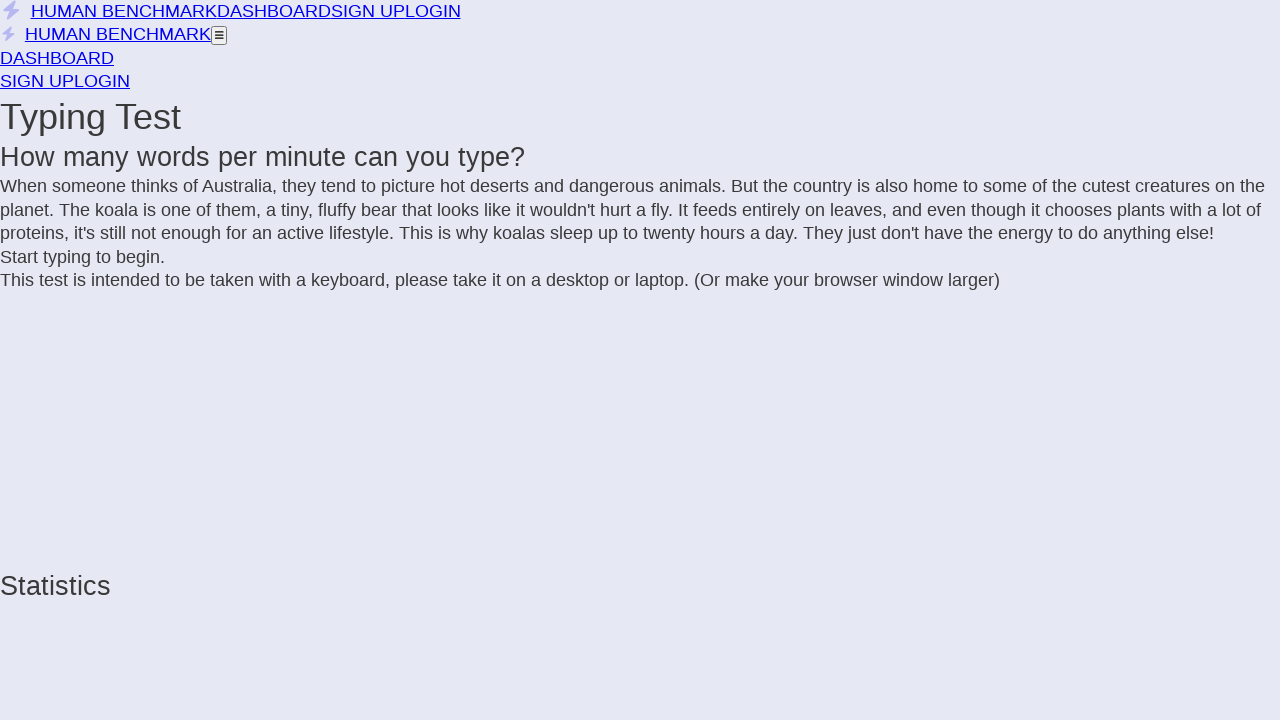

Extracted text to type: 'When someone thinks of Australia, they tend to picture hot deserts and dangerous animals. But the country is also home to some of the cutest creatures on the planet. The koala is one of them, a tiny, fluffy bear that looks like it wouldn't hurt a fly. It feeds entirely on leaves, and even though it chooses plants with a lot of proteins, it's still not enough for an active lifestyle. This is why koalas sleep up to twenty hours a day. They just don't have the energy to do anything else!'
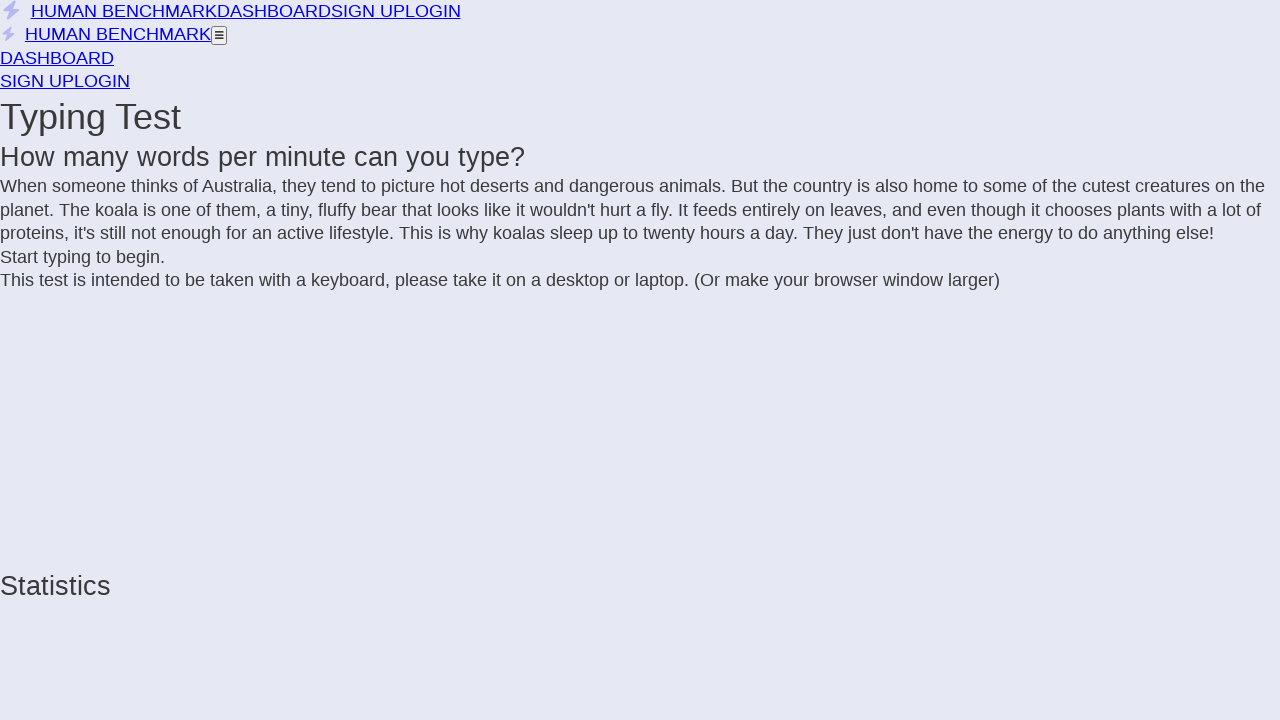

Typed the extracted text into the typing test field
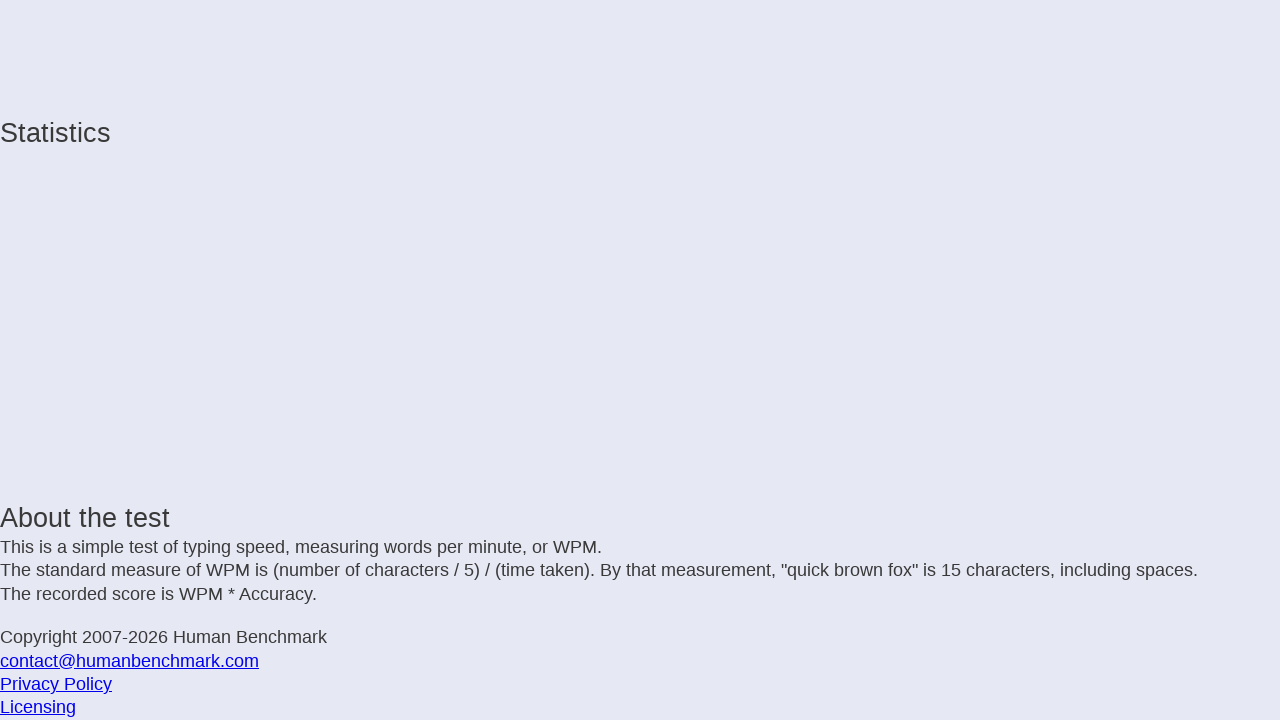

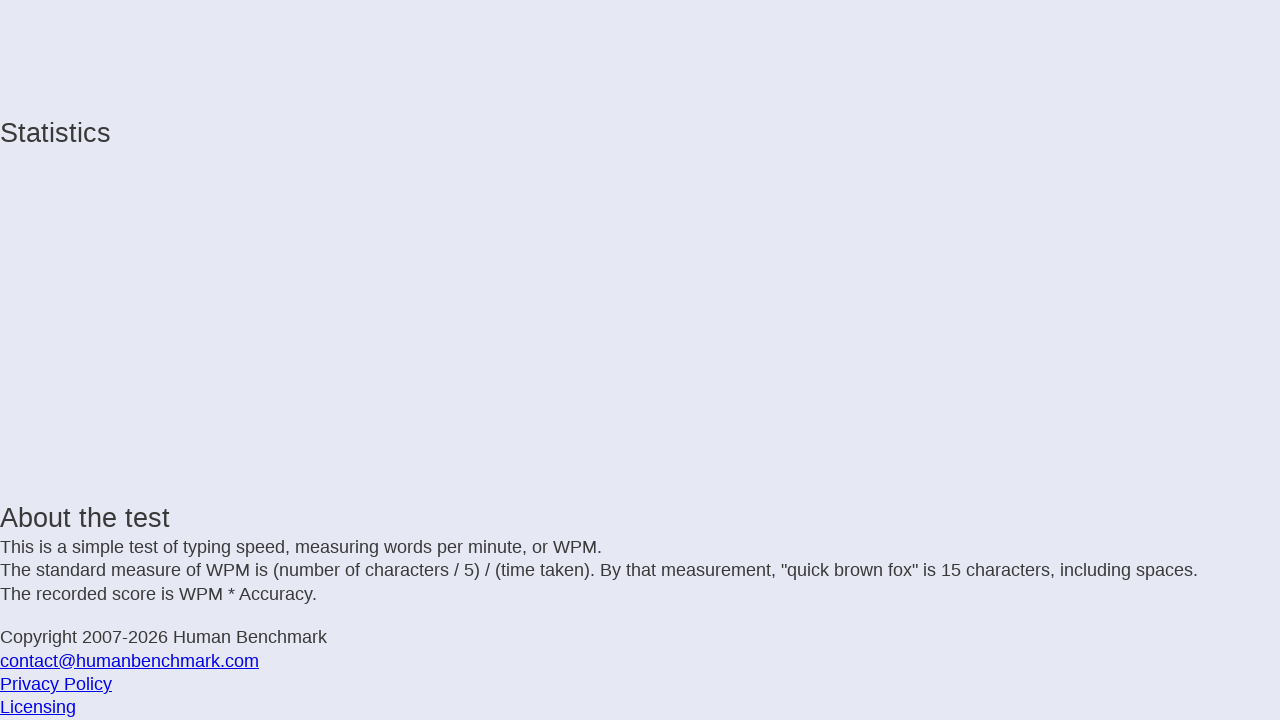